Tests various button types on a Formy buttons page by clicking through primary, success, info, warning, danger, link buttons, as well as button groups and dropdown buttons.

Starting URL: https://formy-project.herokuapp.com/buttons

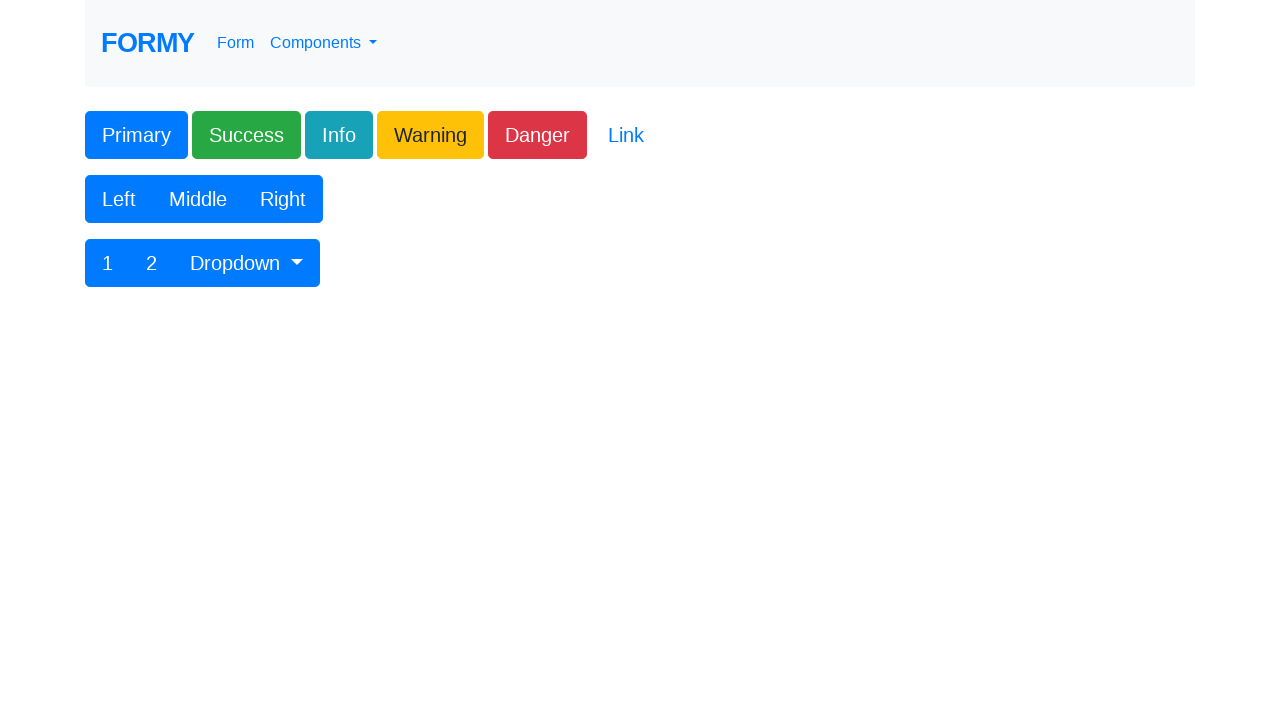

Clicked primary button at (136, 135) on .btn-primary
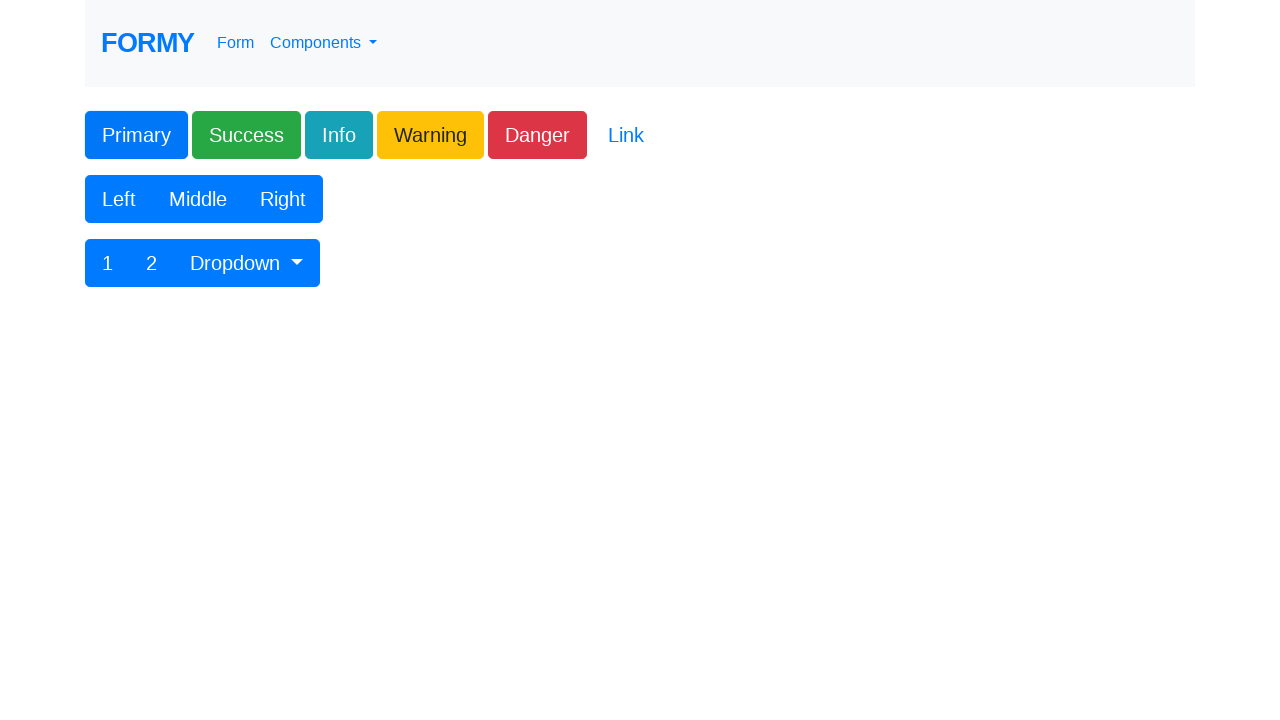

Clicked success button at (246, 135) on .btn-success
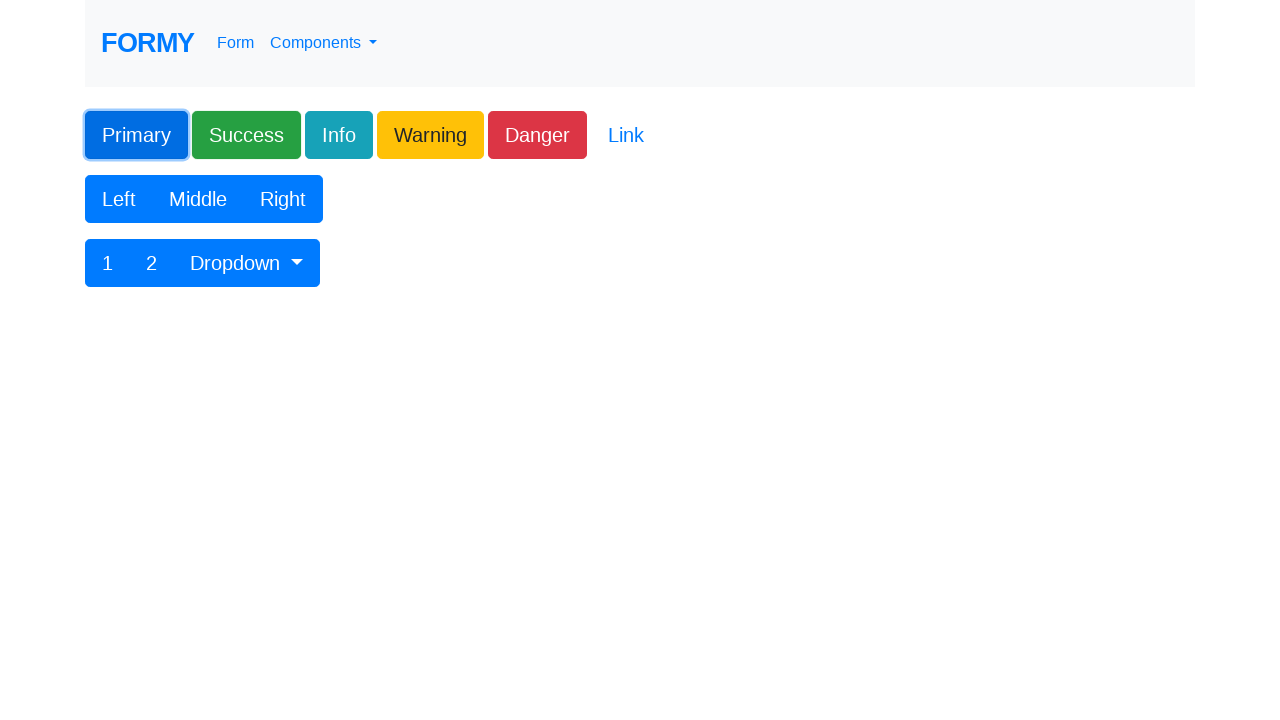

Clicked info button at (339, 135) on .btn-info
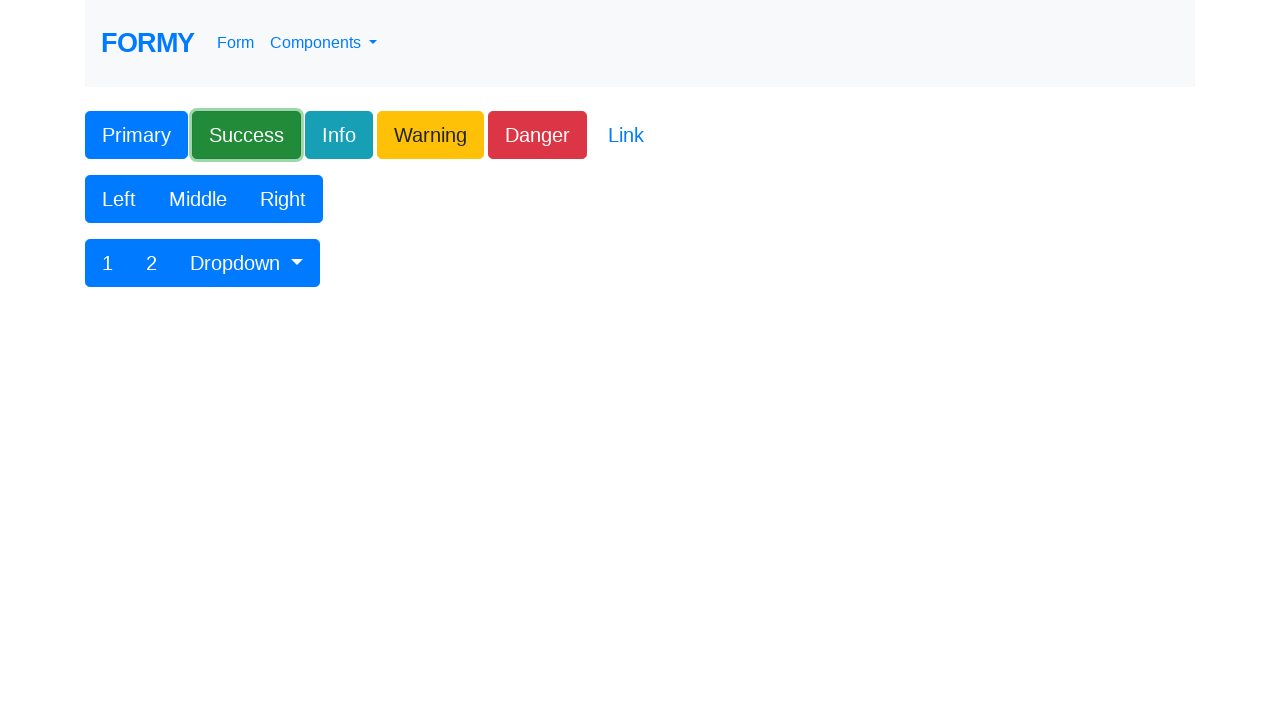

Clicked warning button at (430, 135) on .btn-warning
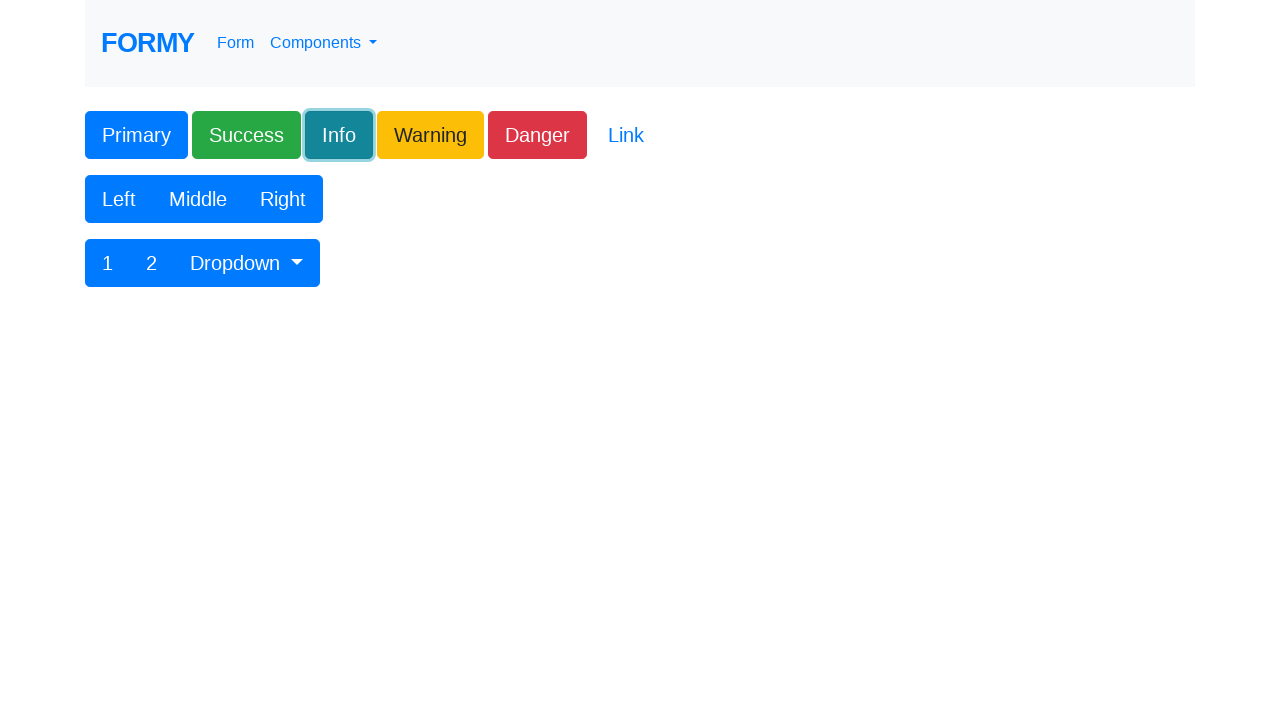

Clicked danger button at (538, 135) on .btn-danger
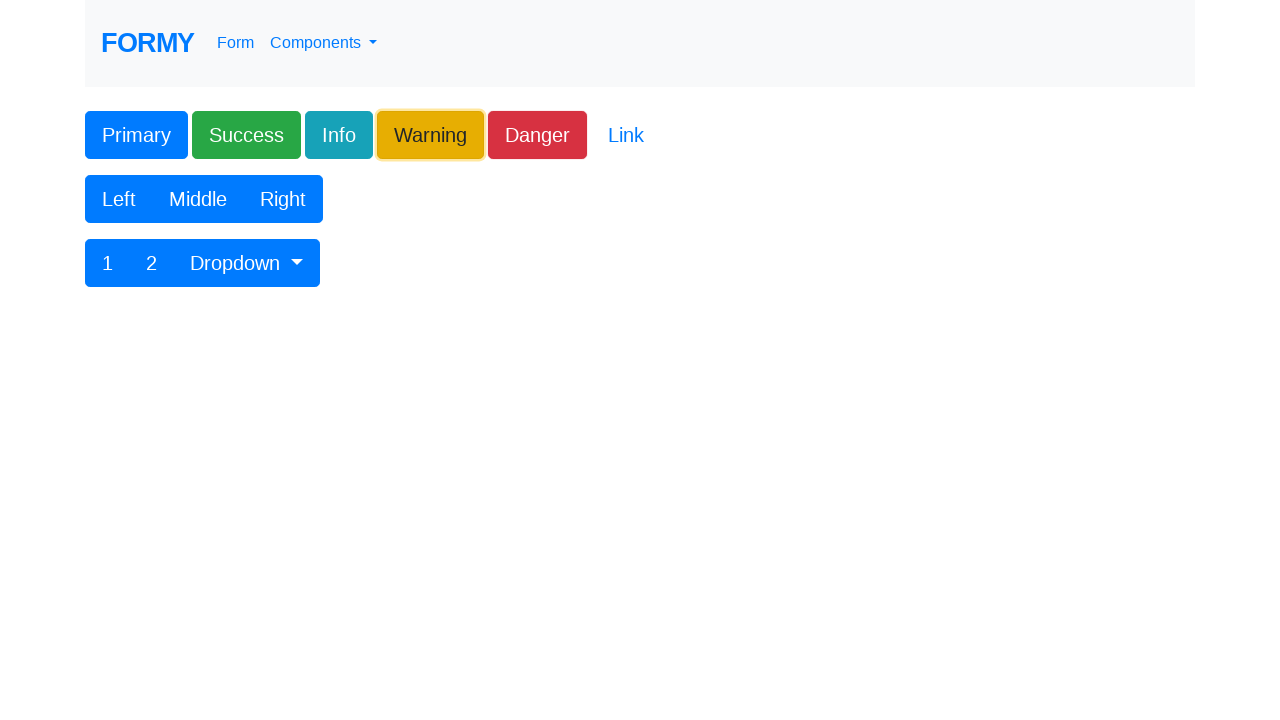

Clicked link button at (626, 135) on .btn-link
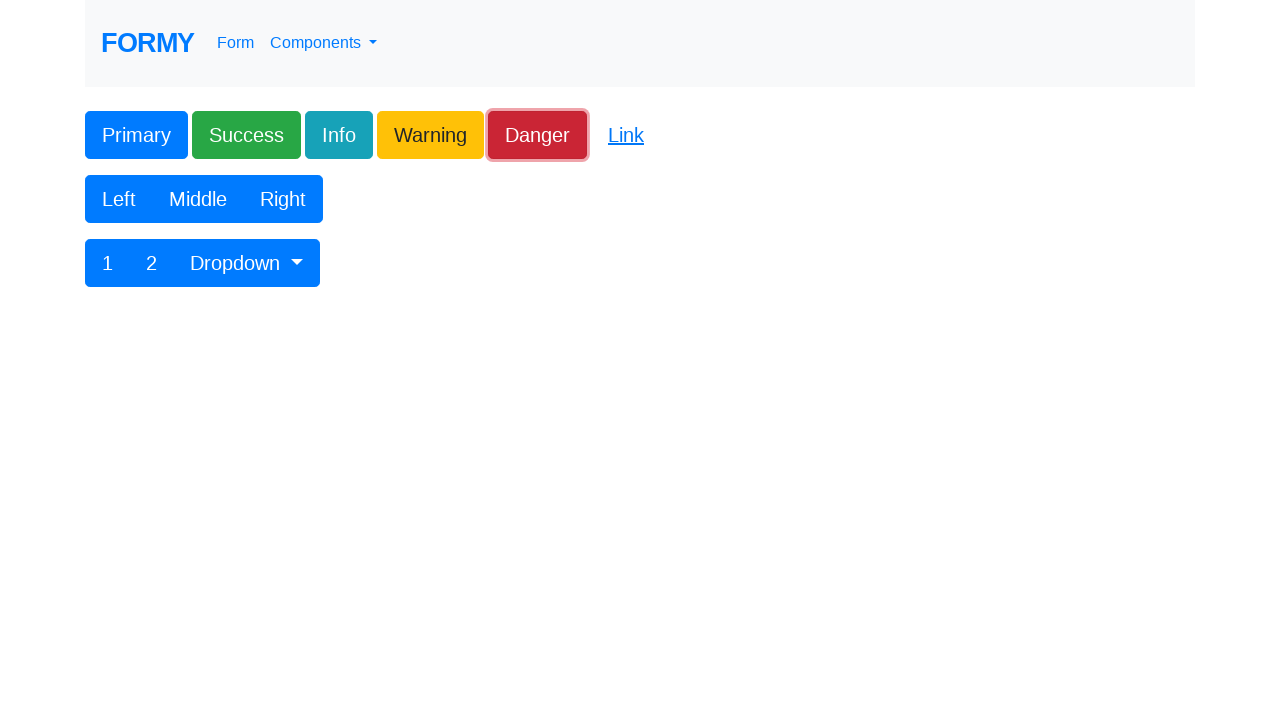

Clicked Left button in button group at (119, 199) on xpath=//button[text()='Left']
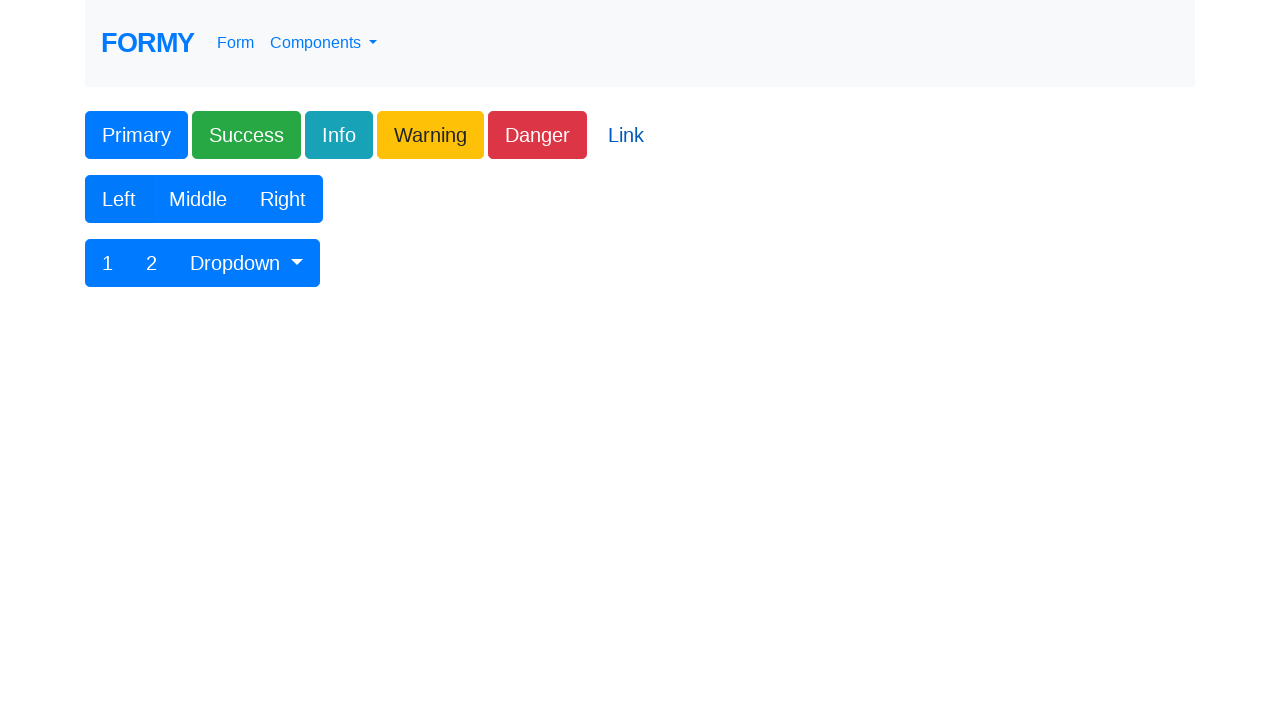

Clicked Middle button in button group at (198, 199) on xpath=//button[text()='Middle']
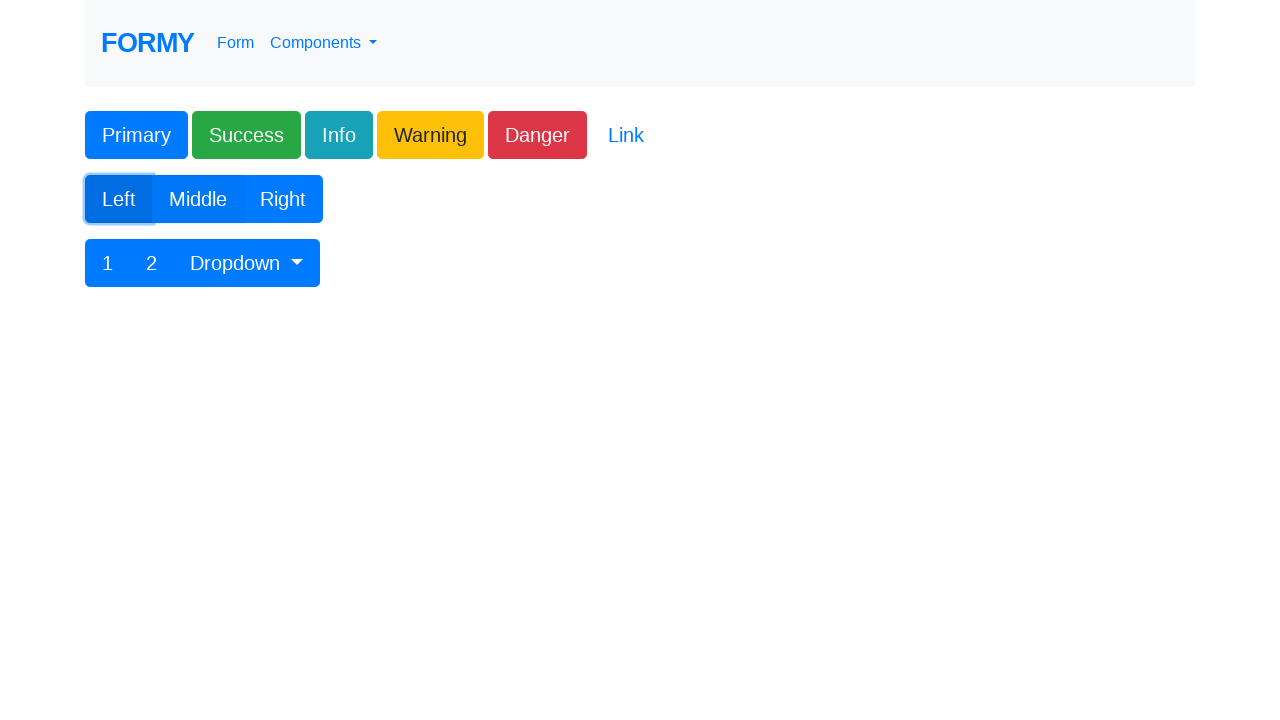

Clicked Right button in button group at (283, 199) on xpath=//button[text()='Right']
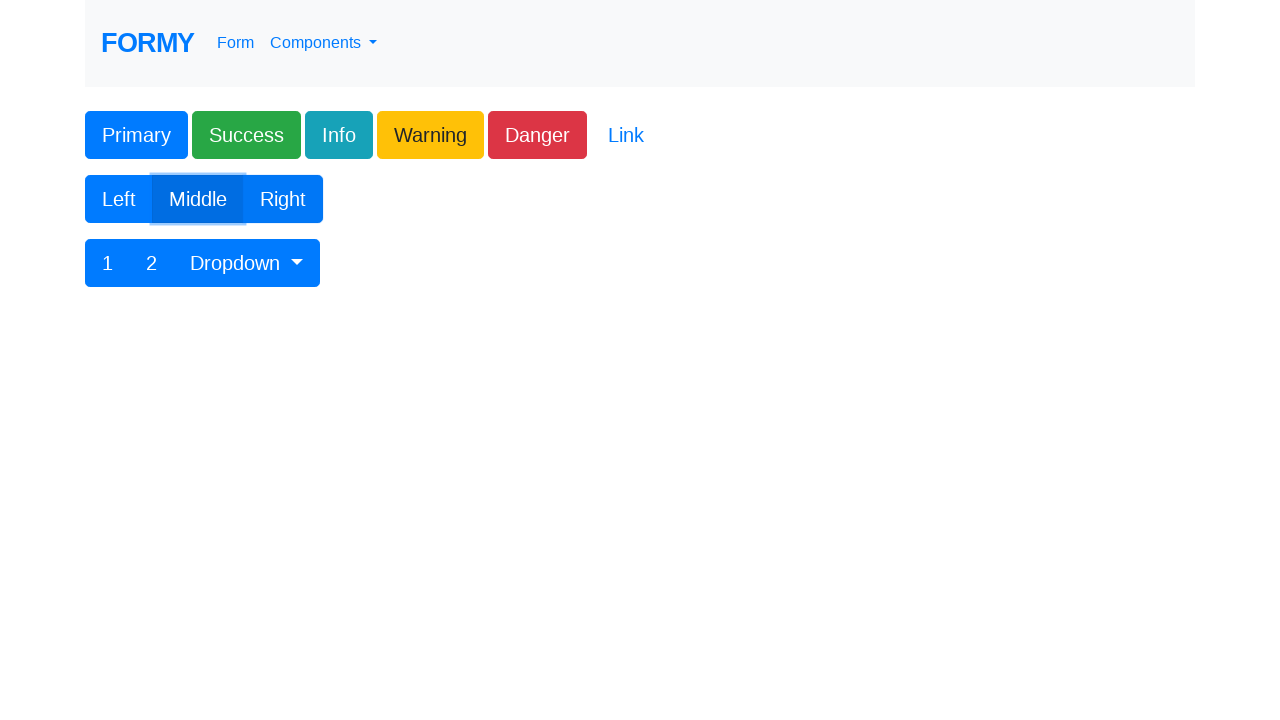

Clicked button '1' at (108, 263) on xpath=//button[text()='1']
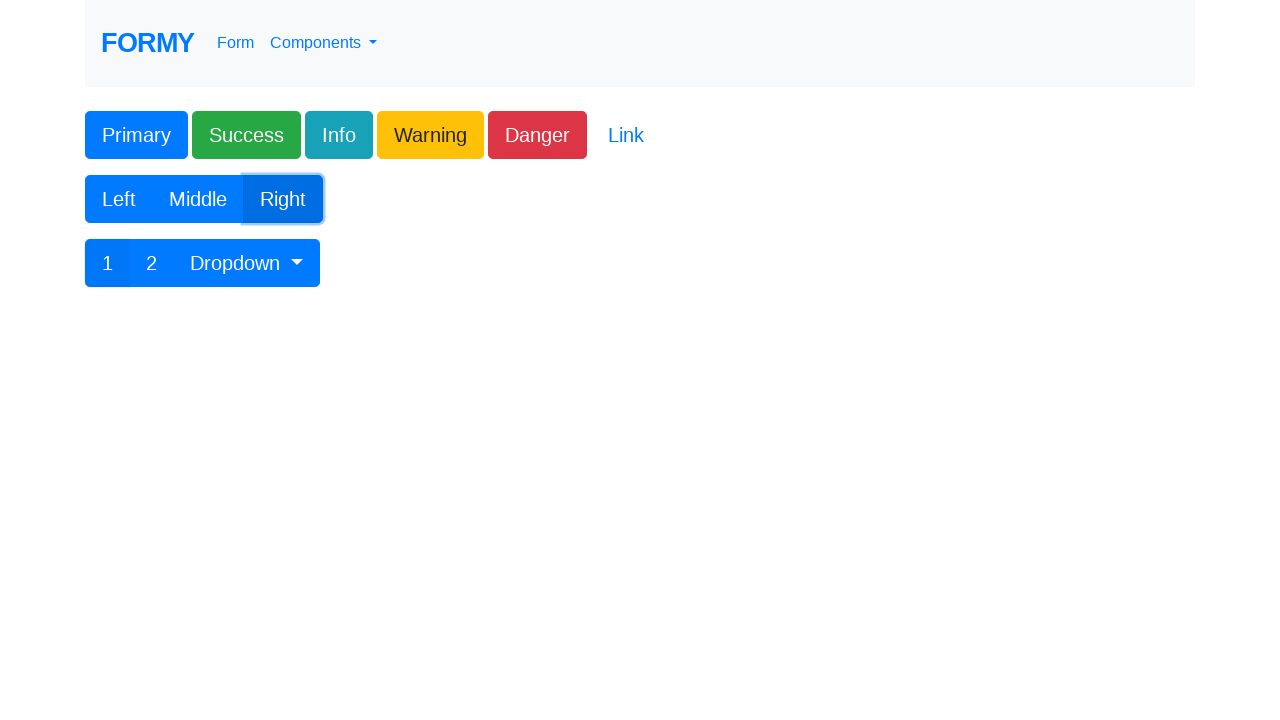

Clicked button '2' at (152, 263) on xpath=//button[text()='2']
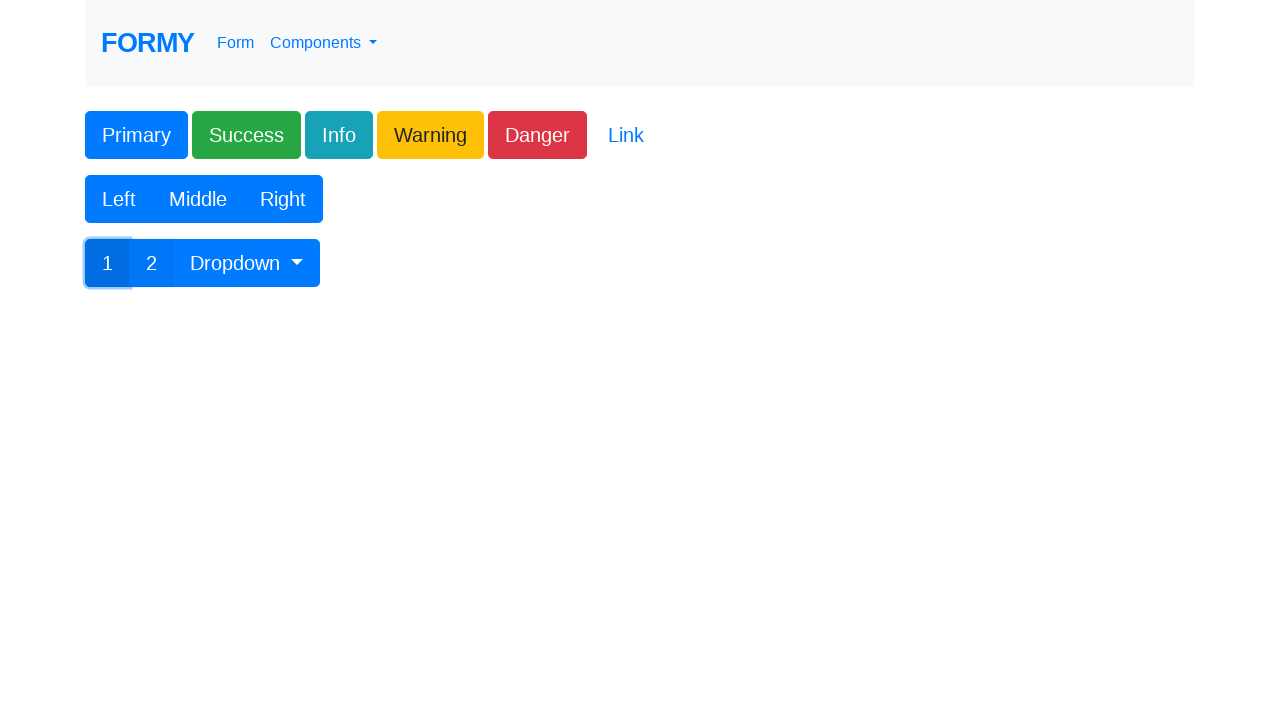

Clicked dropdown button at (247, 263) on #btnGroupDrop1
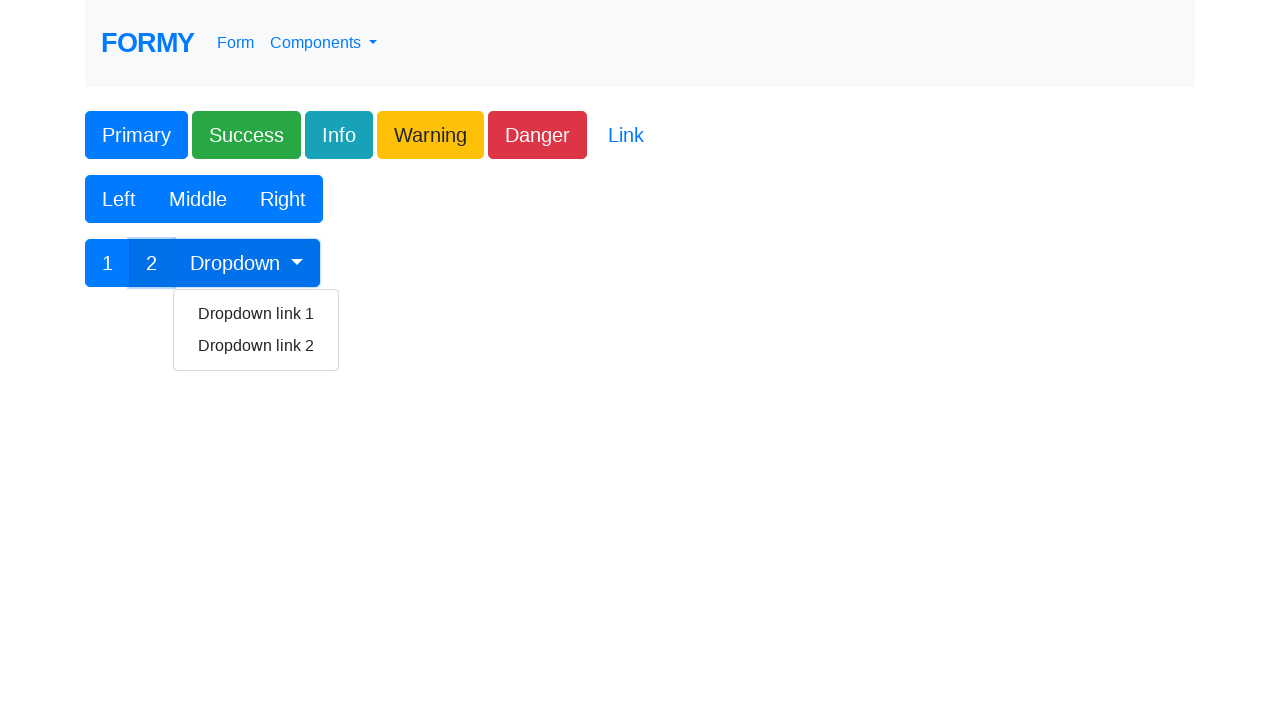

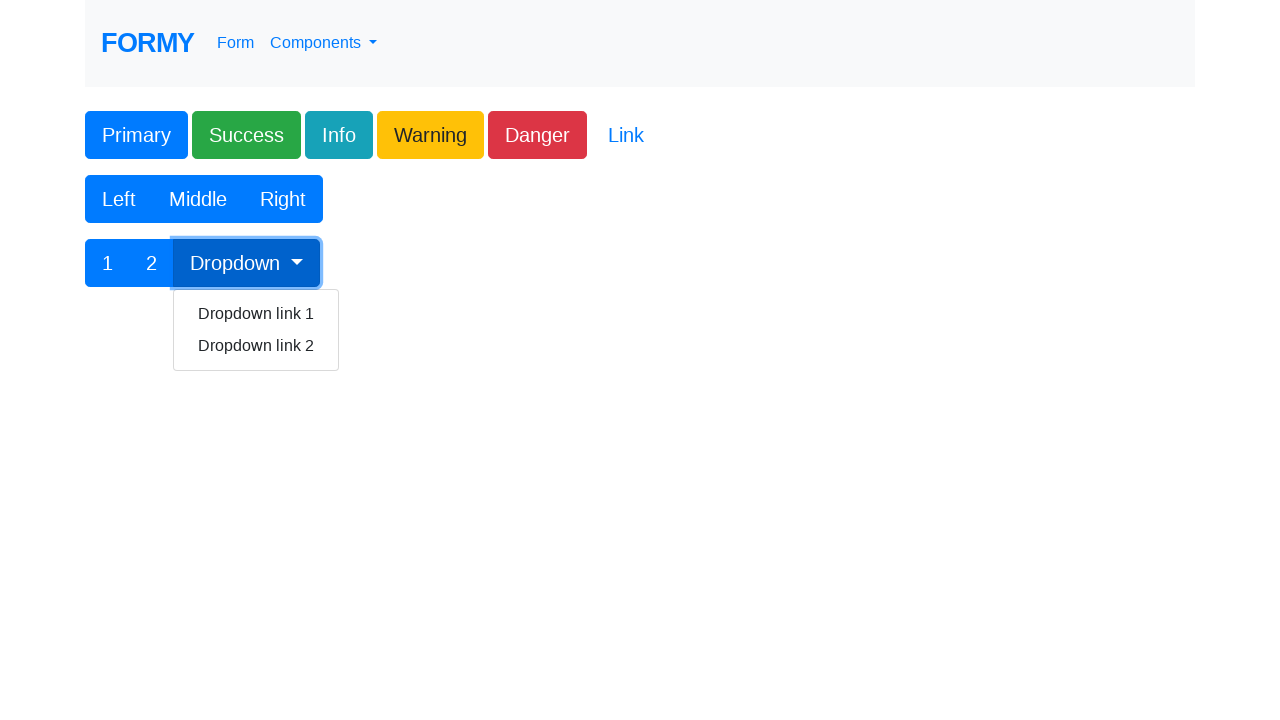